Tests AJAX functionality by clicking a button that triggers an asynchronous request and waiting for the success message to appear in the content area.

Starting URL: http://uitestingplayground.com/ajax

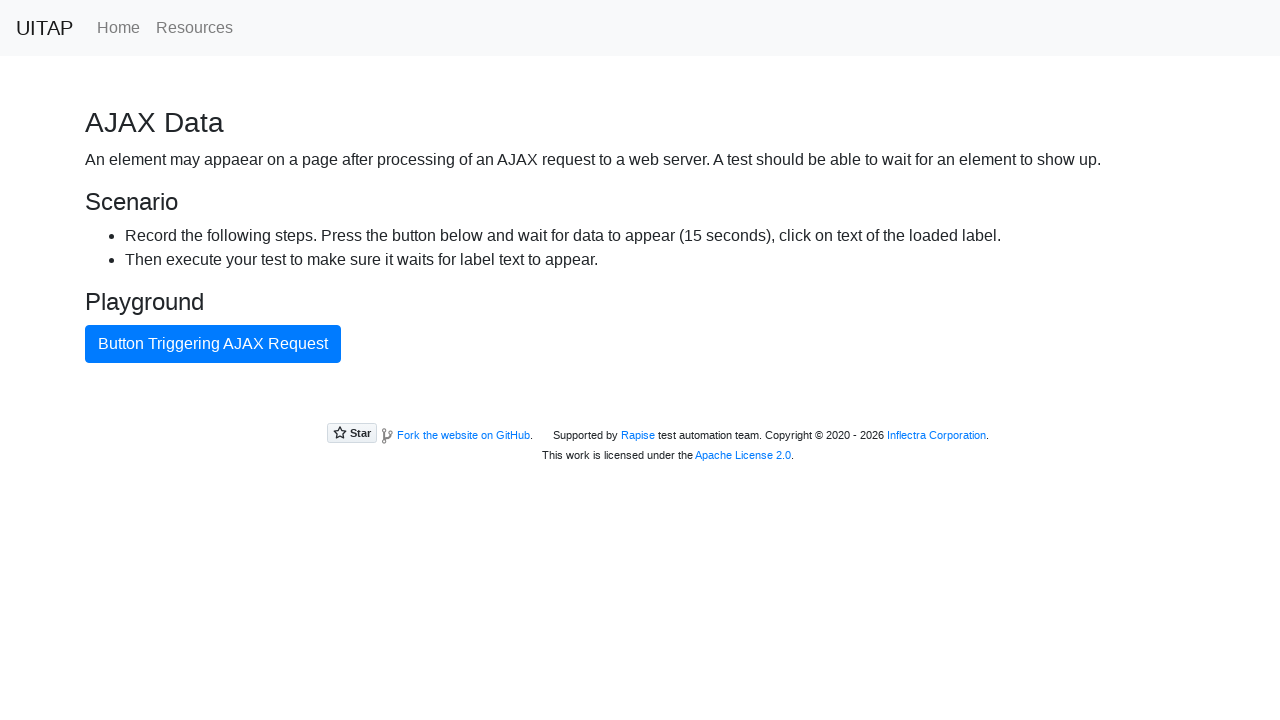

Clicked AJAX button to trigger asynchronous request at (213, 344) on #ajaxButton
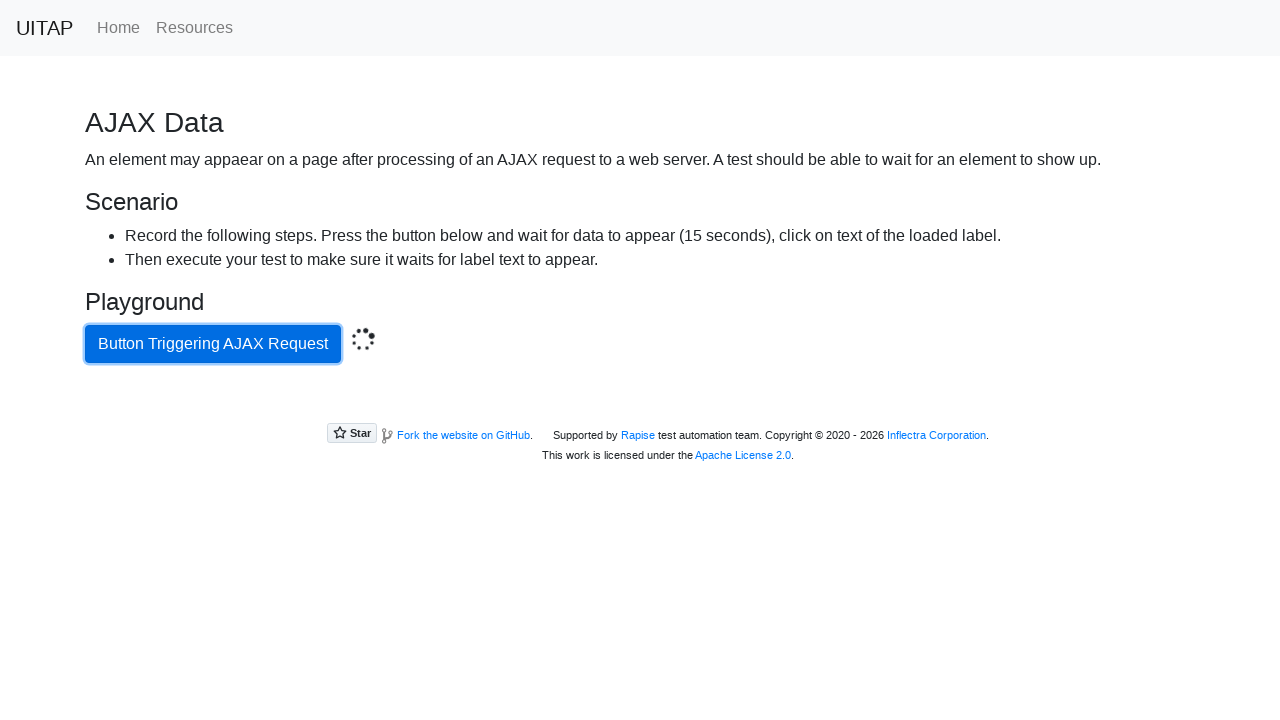

Waited for success message to appear in content area
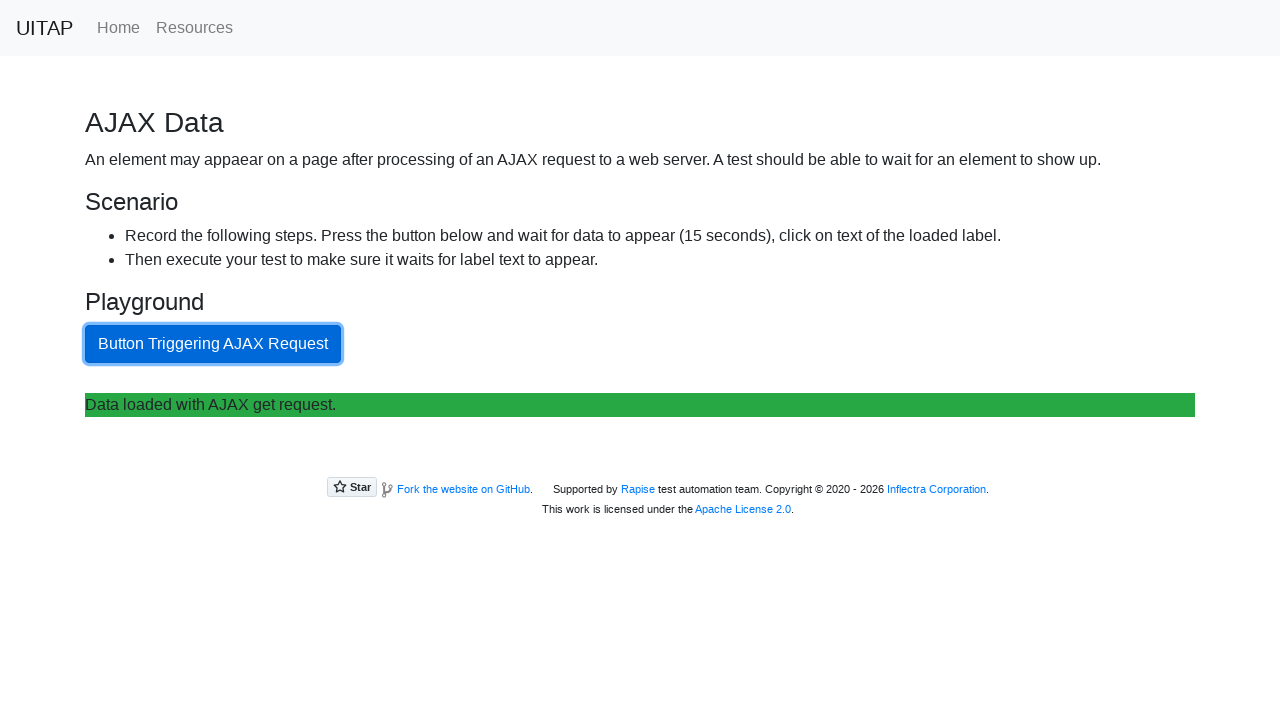

Retrieved success message text: 'Data loaded with AJAX get request.'
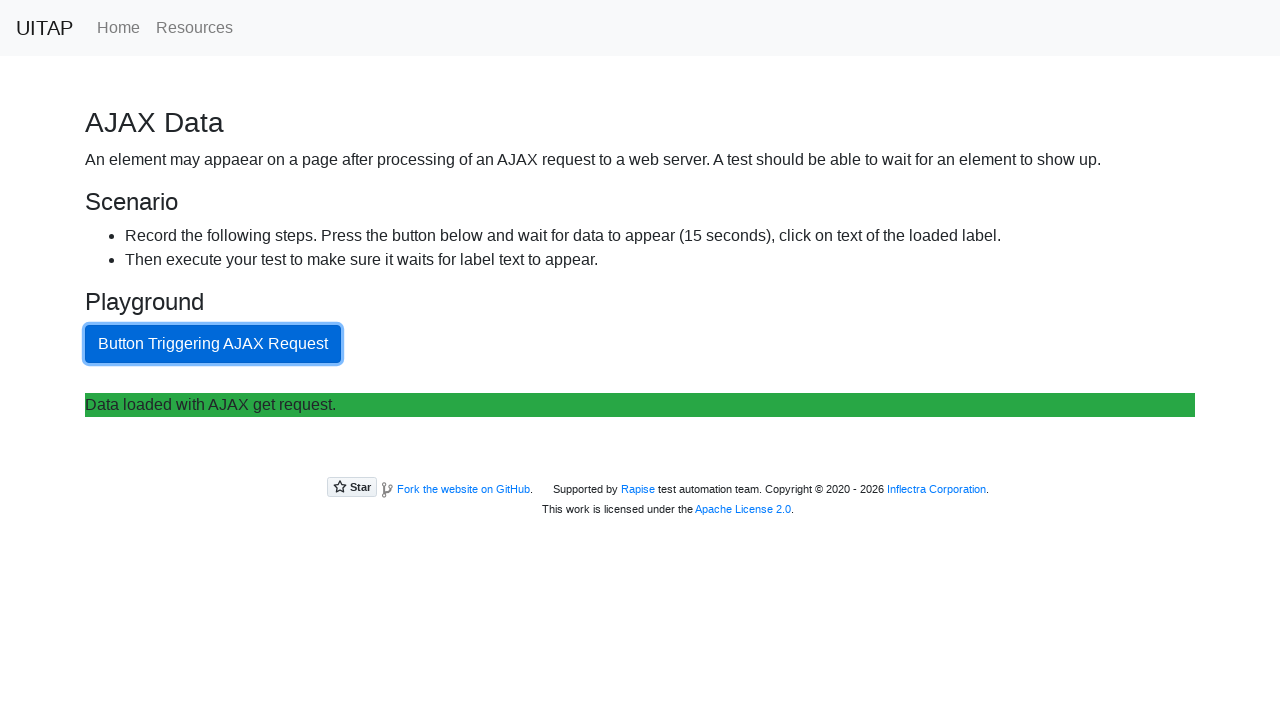

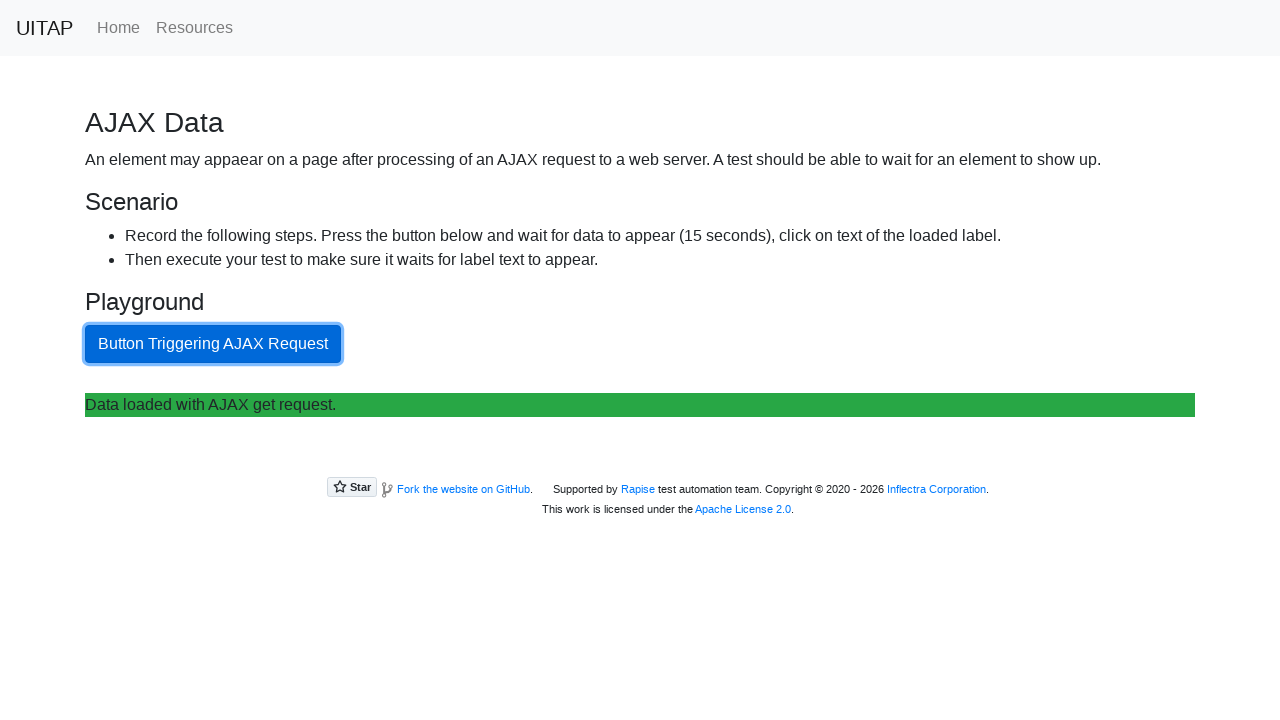